Tests various form interactions on a Selenium practice page including login form, forgot password flow, and form field filling using different locator strategies.

Starting URL: https://rahulshettyacademy.com/locatorspractice/

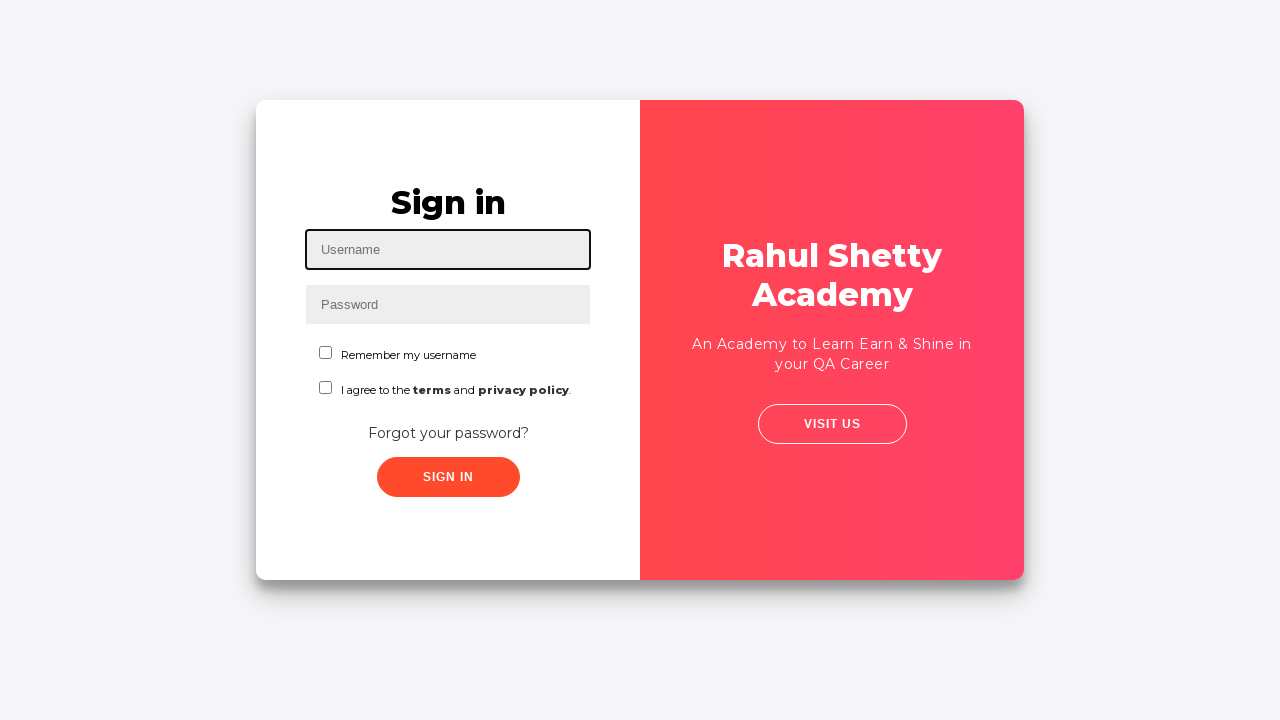

Filled username field with 'Madhan' on #inputUsername
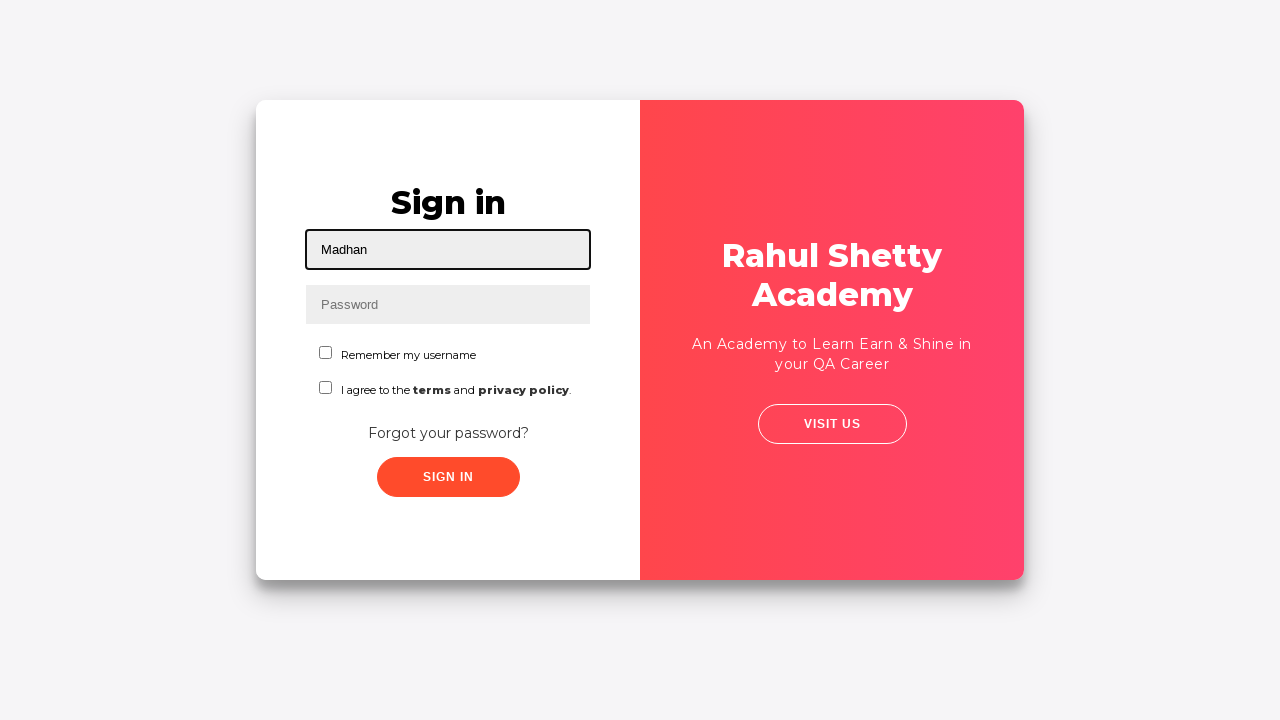

Filled password field with 'hello123' on input[name='inputPassword']
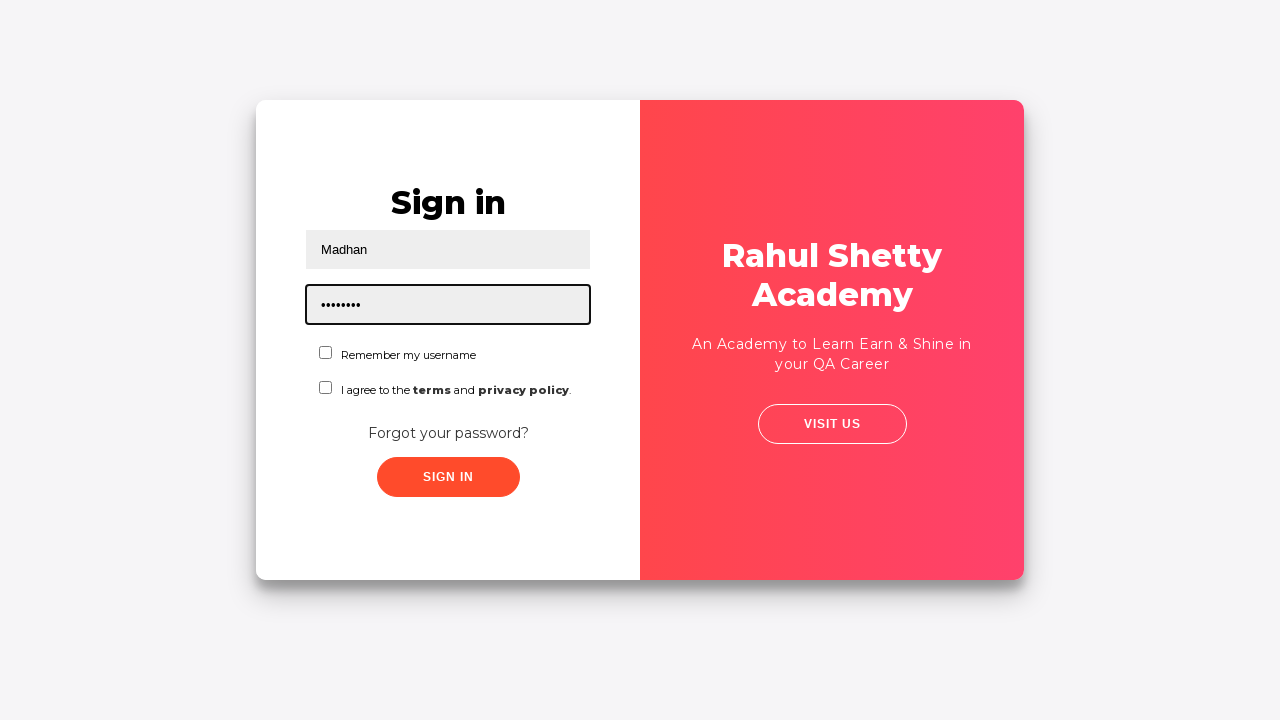

Clicked sign in button at (448, 477) on .signInBtn
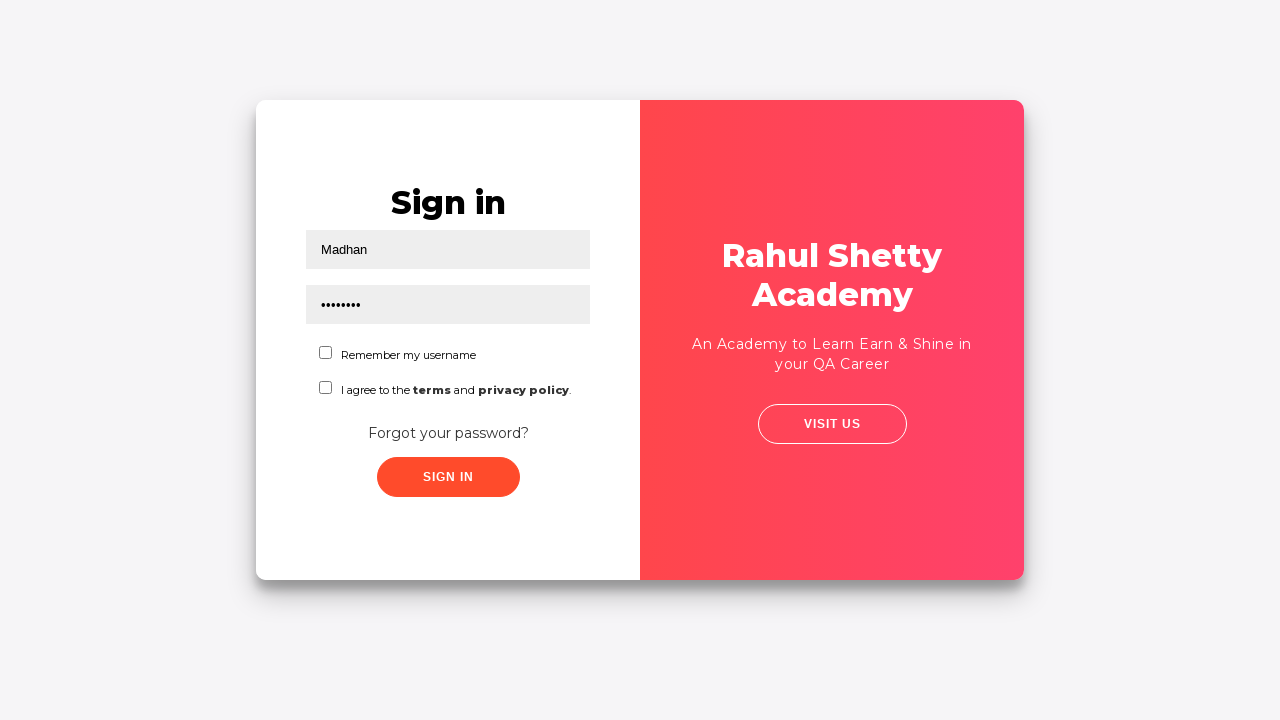

Error message appeared
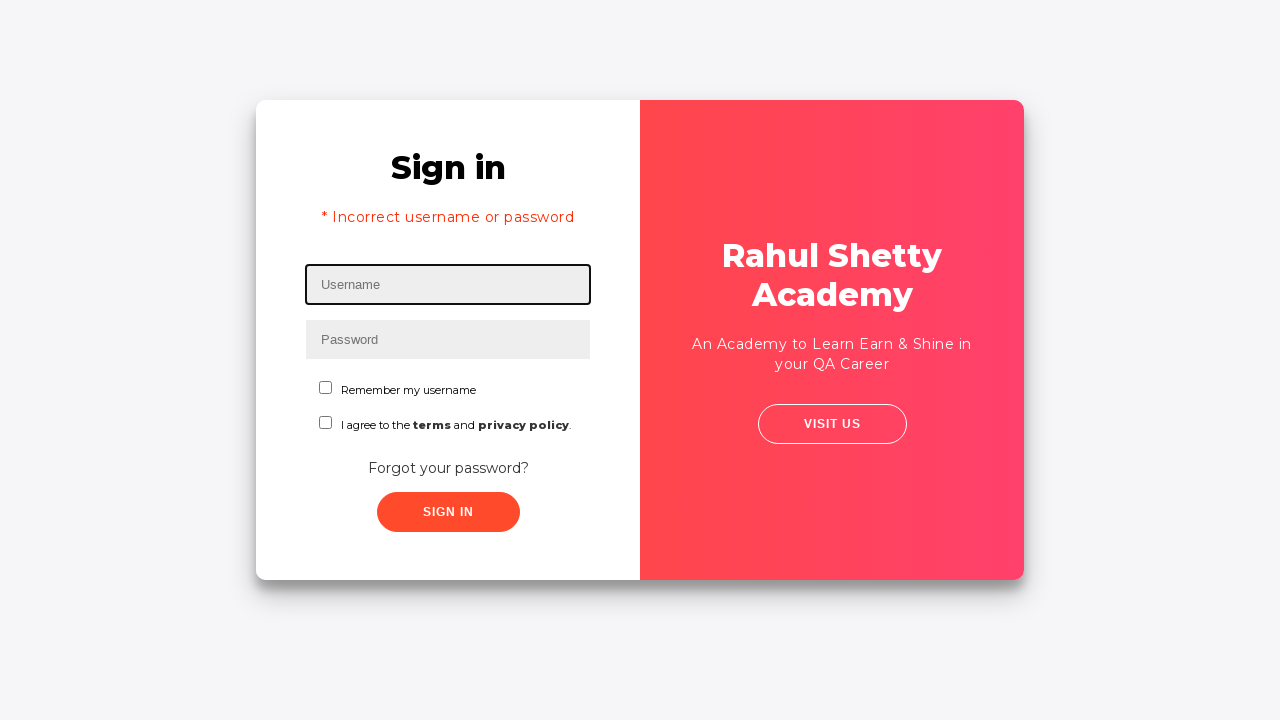

Clicked forgot password link at (448, 468) on text=Forgot your password?
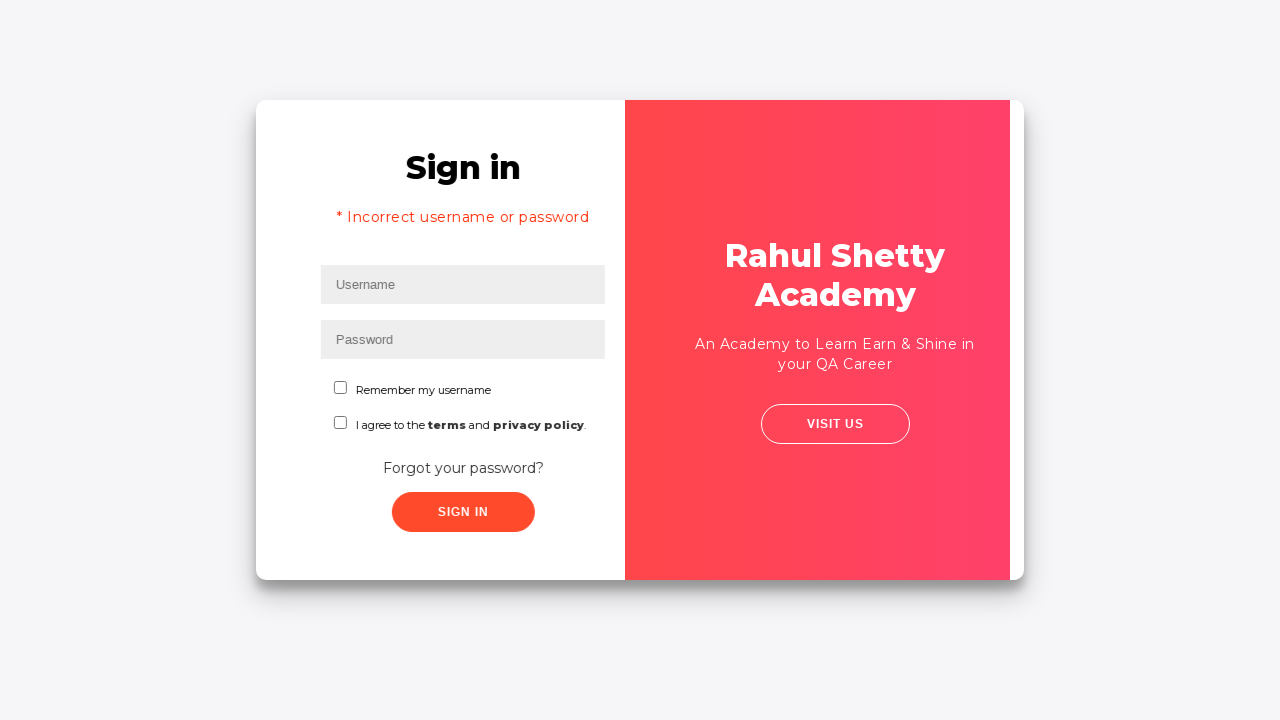

Waited for forgot password form to load
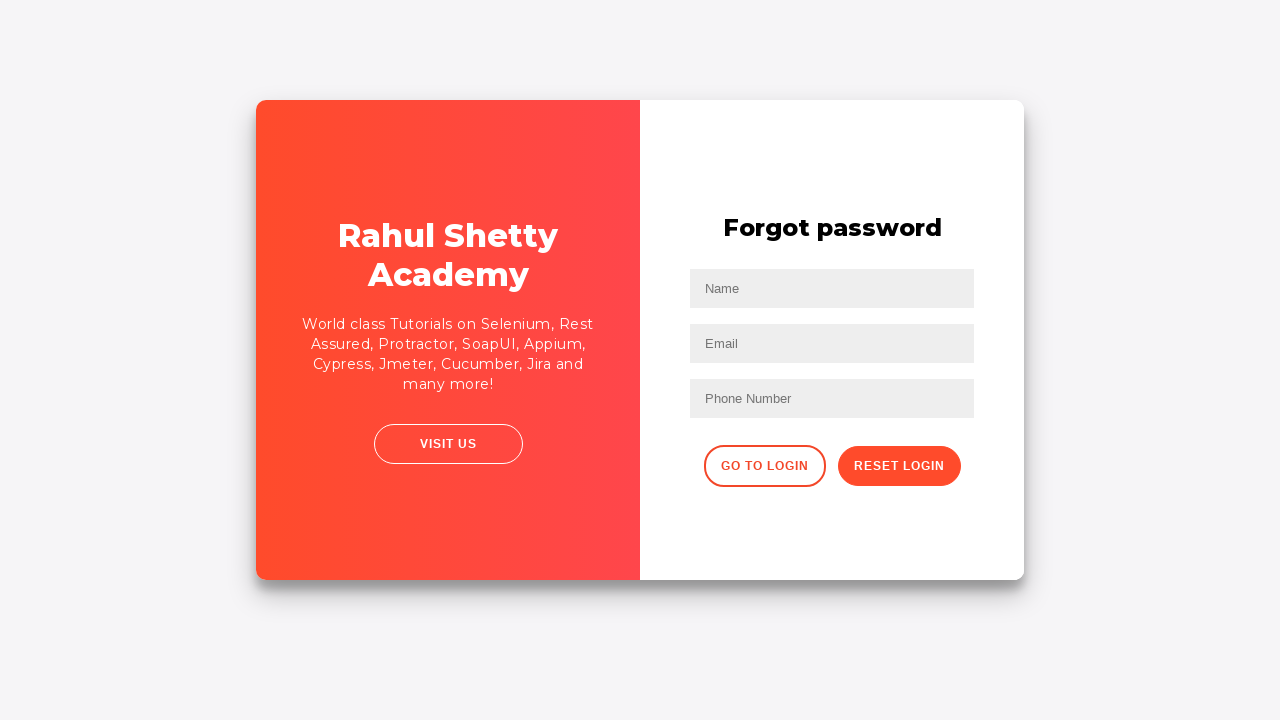

Filled name field with 'Madhan' in forgot password form on input[placeholder='Name']
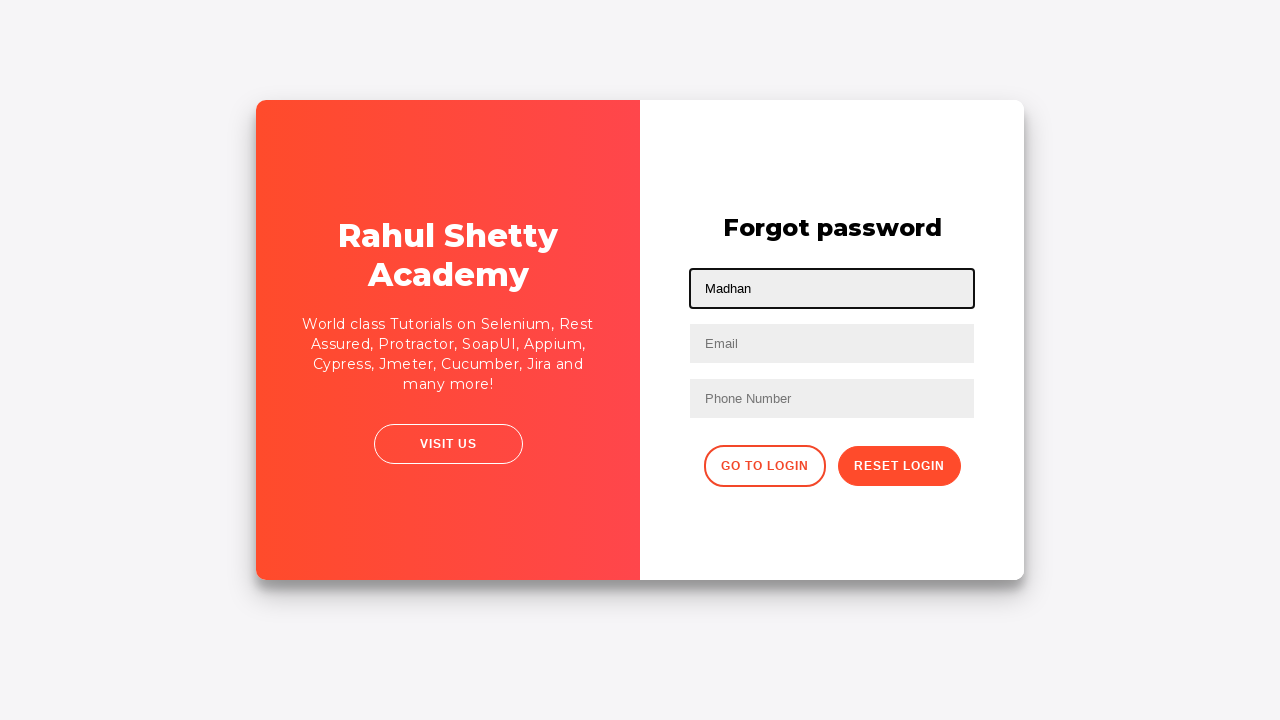

Filled email field with 'madhan.test@gmail.com' on input[placeholder='Email']
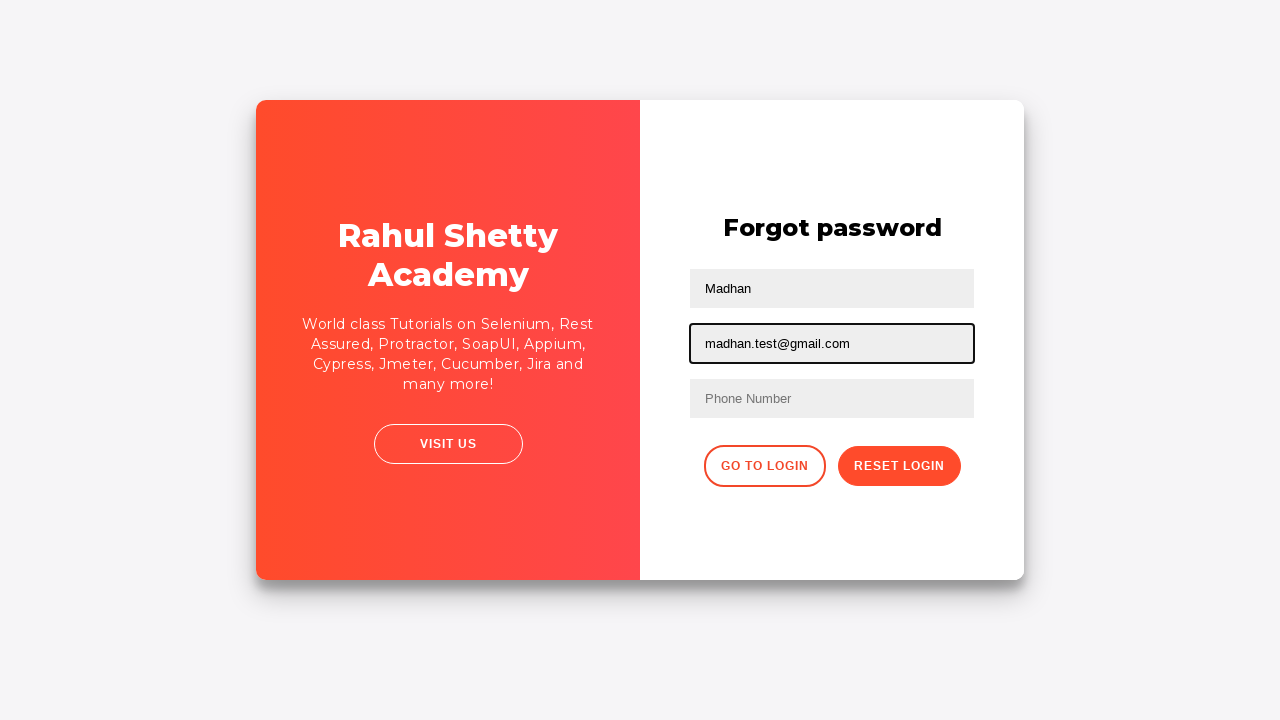

Cleared the second text input field on input[type='text'] >> nth=1
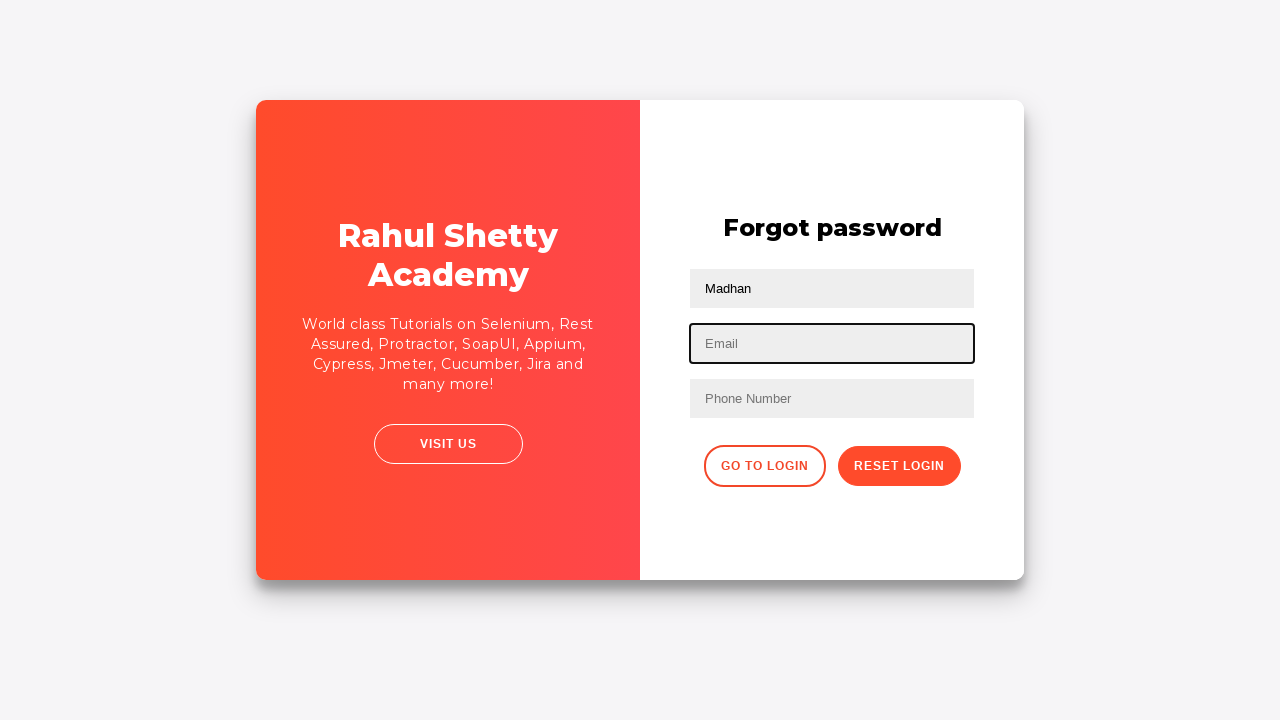

Filled email field again with 'madhan.test@gmail.com' on input[type='text']:nth-child(3)
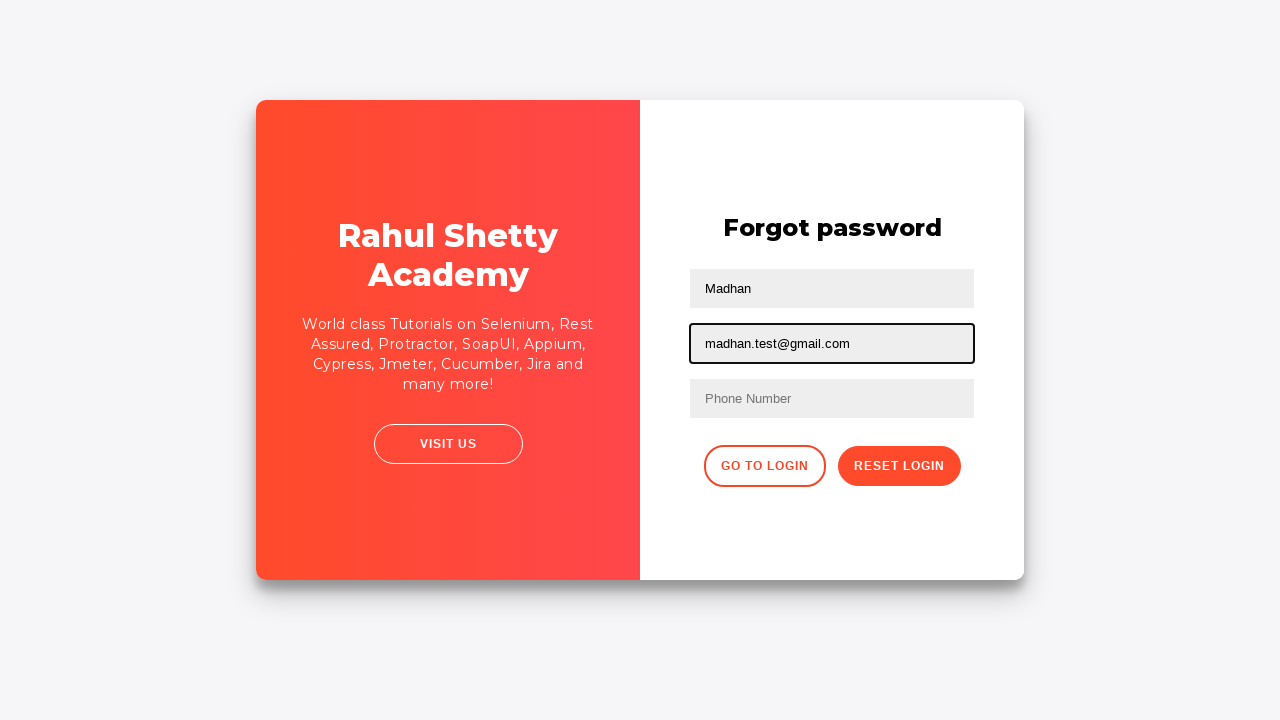

Filled phone number field with '9864353253' on form input:nth-of-type(3)
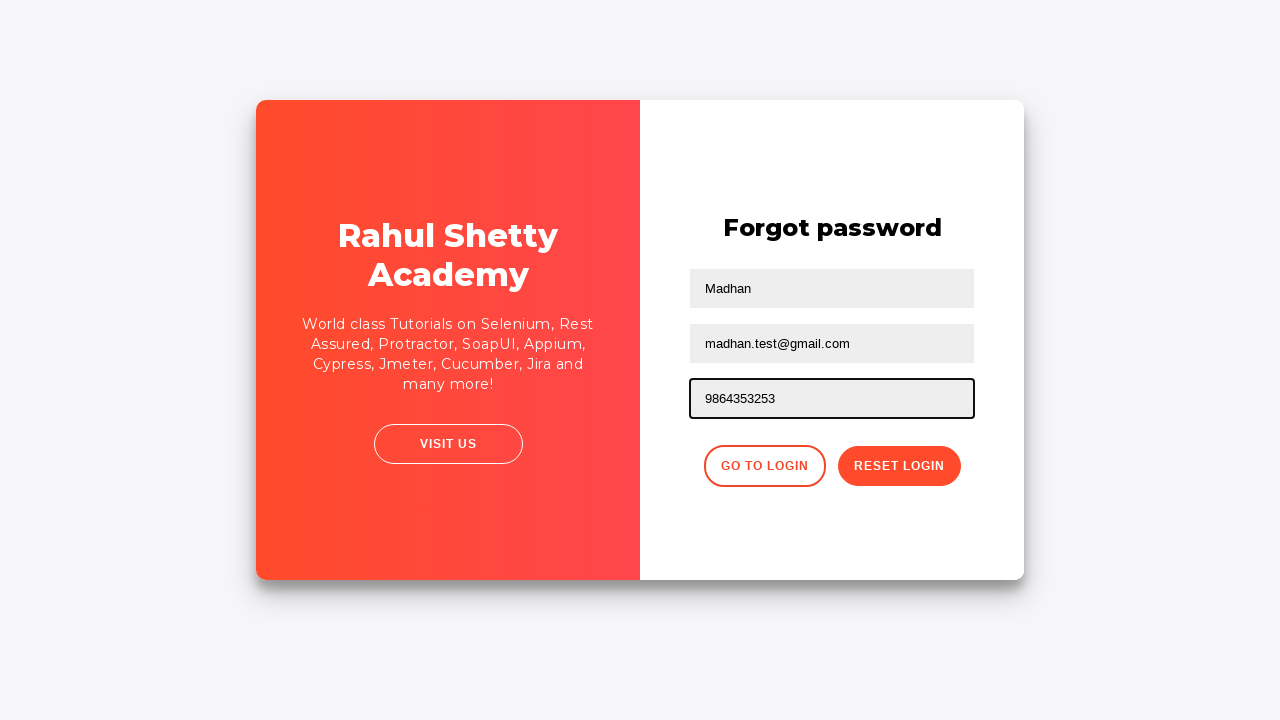

Clicked reset password button at (899, 466) on .reset-pwd-btn
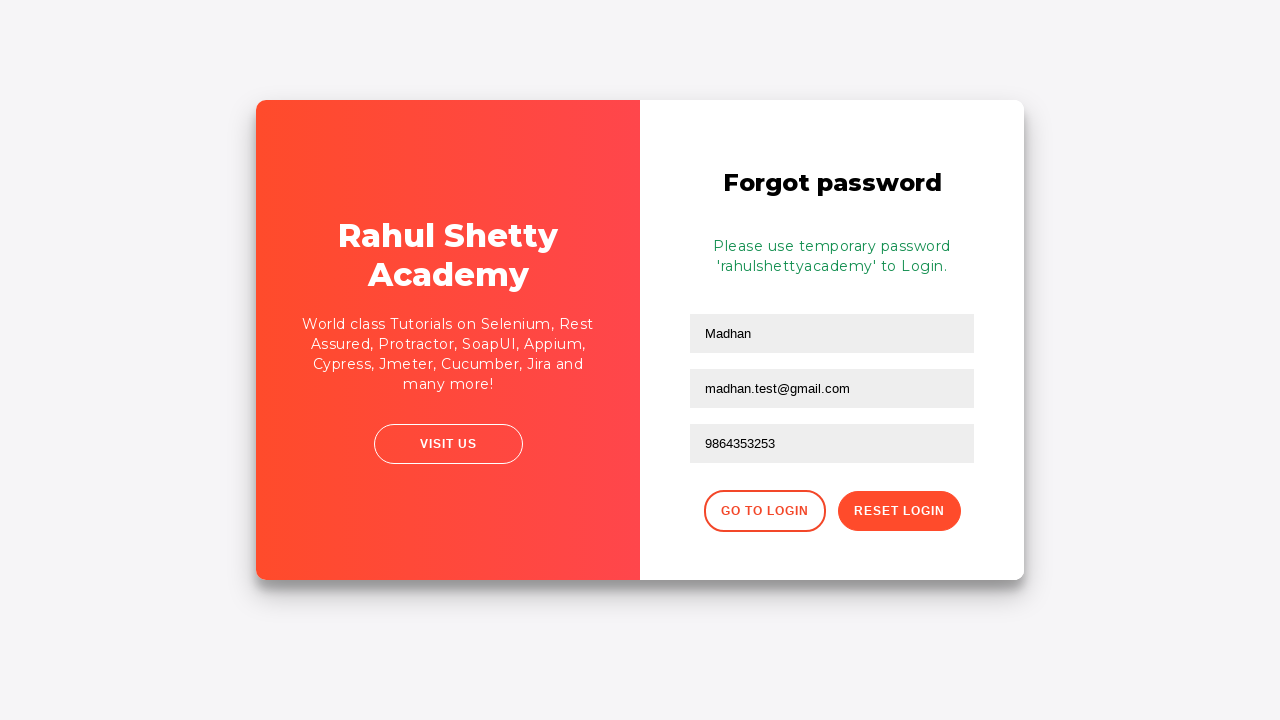

Confirmation message appeared
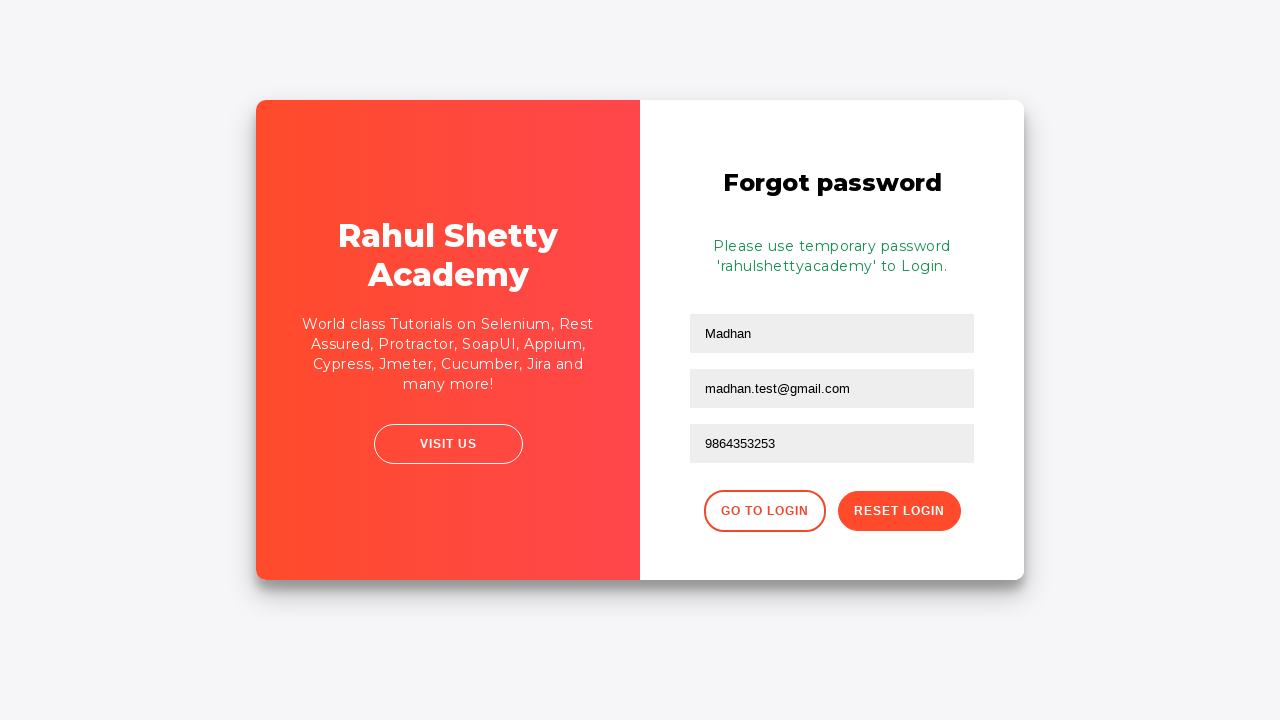

Clicked 'Go to Login' button at (764, 511) on div.forgot-pwd-btn-conainer button:first-child
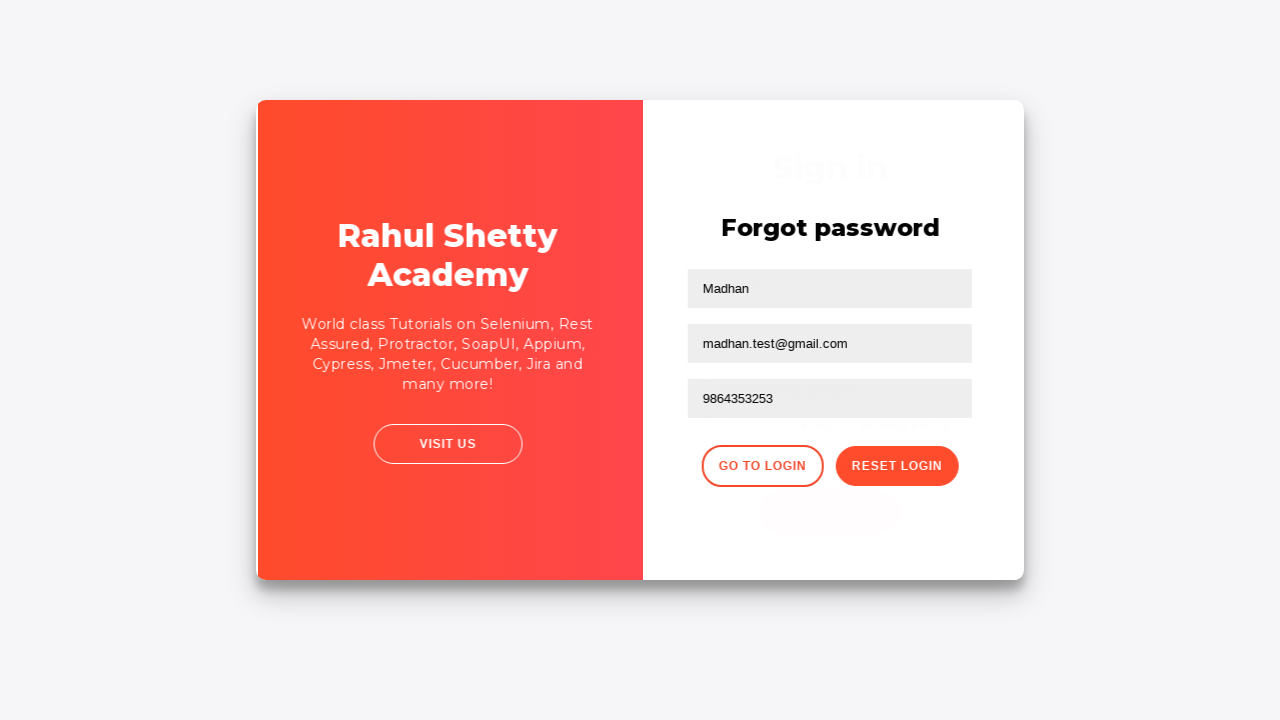

Waited for login form to reappear
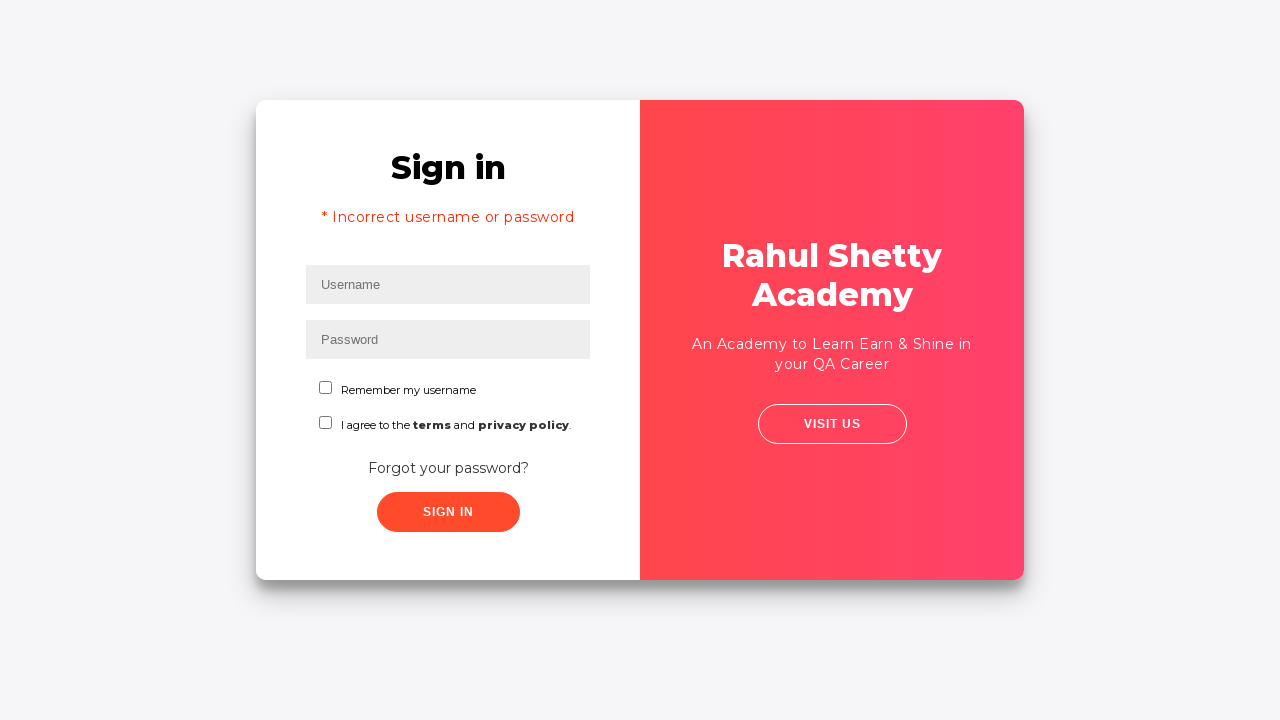

Filled username field again with 'Madhan' on #inputUsername
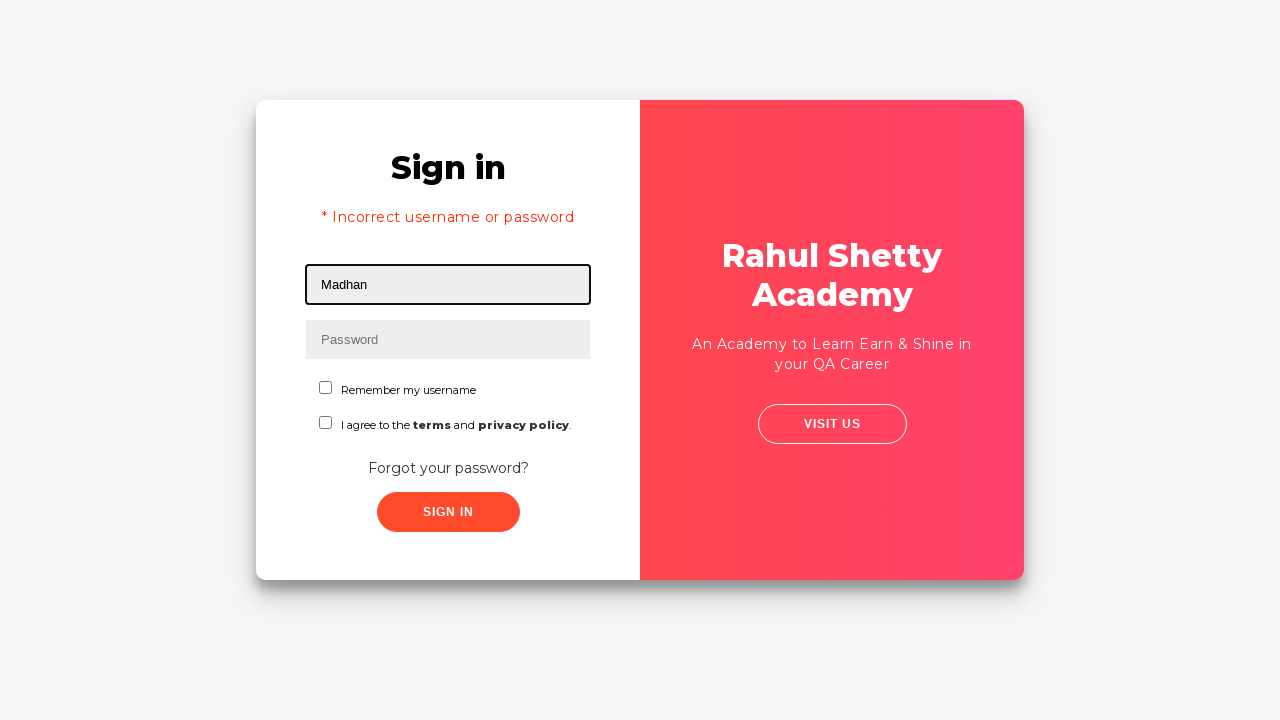

Filled password field with new password 'MAdhan@6765' on input[type*='pass']
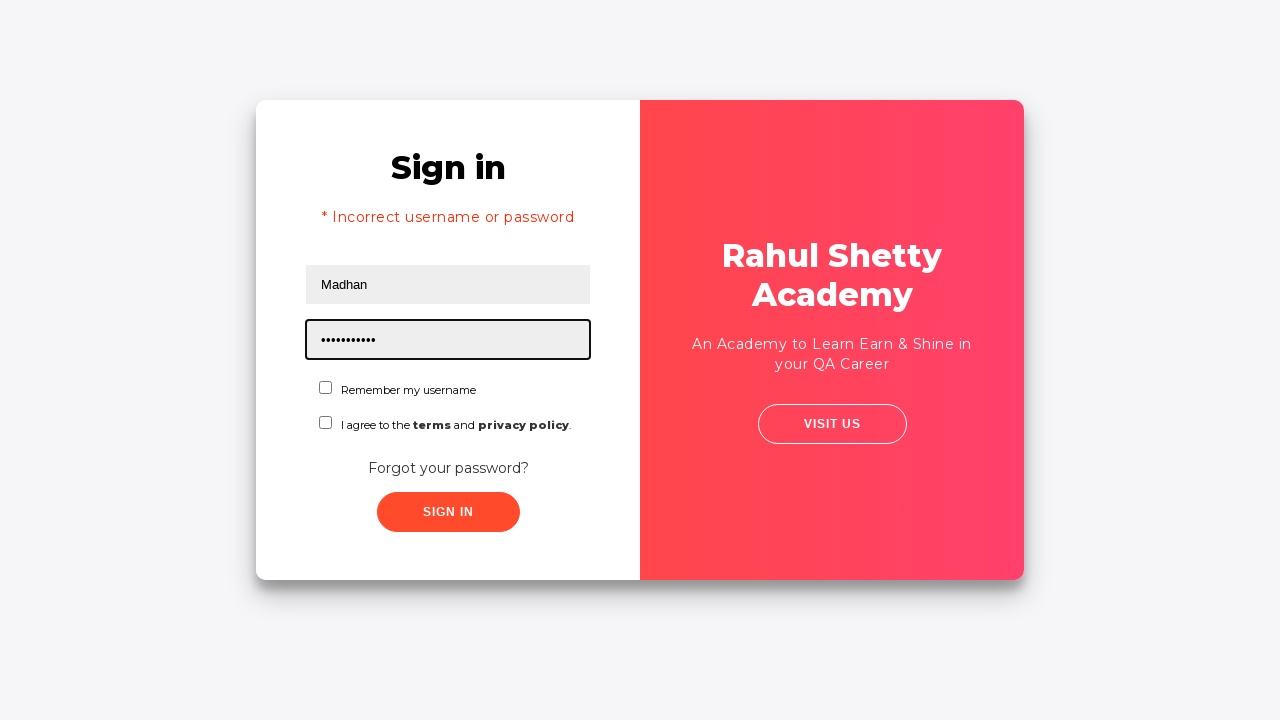

Checked the checkbox at (326, 388) on #chkboxOne
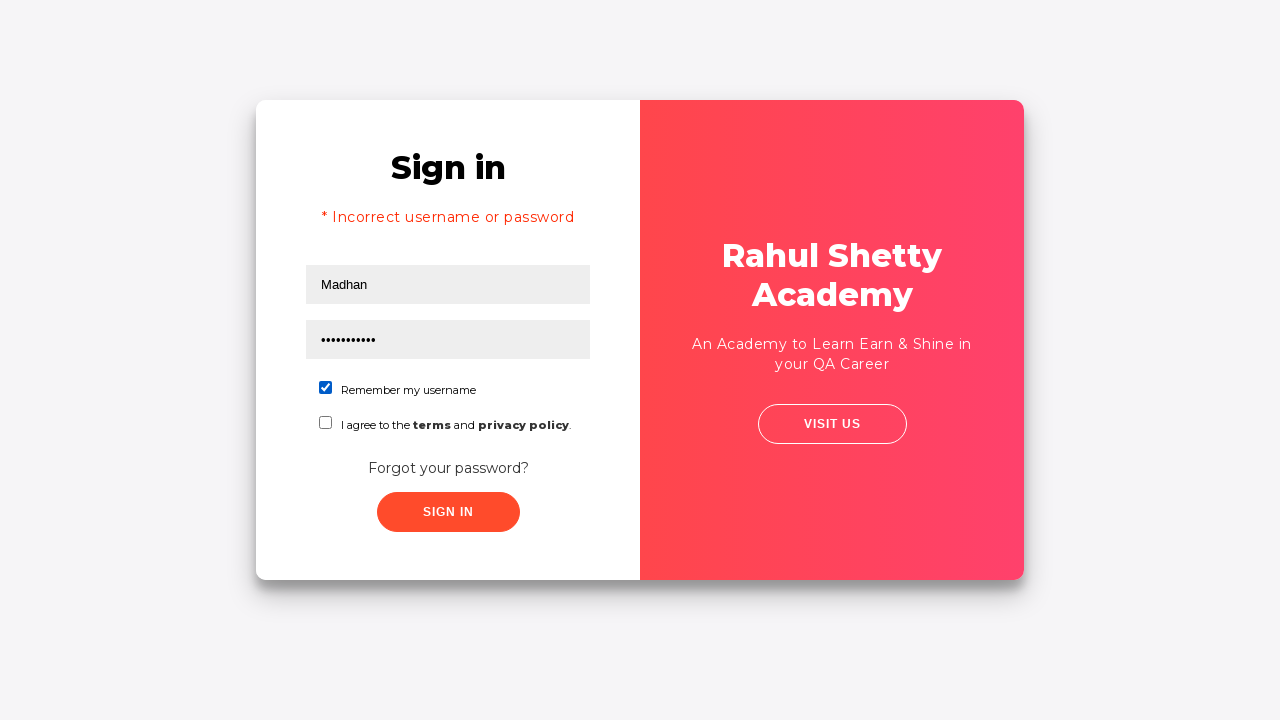

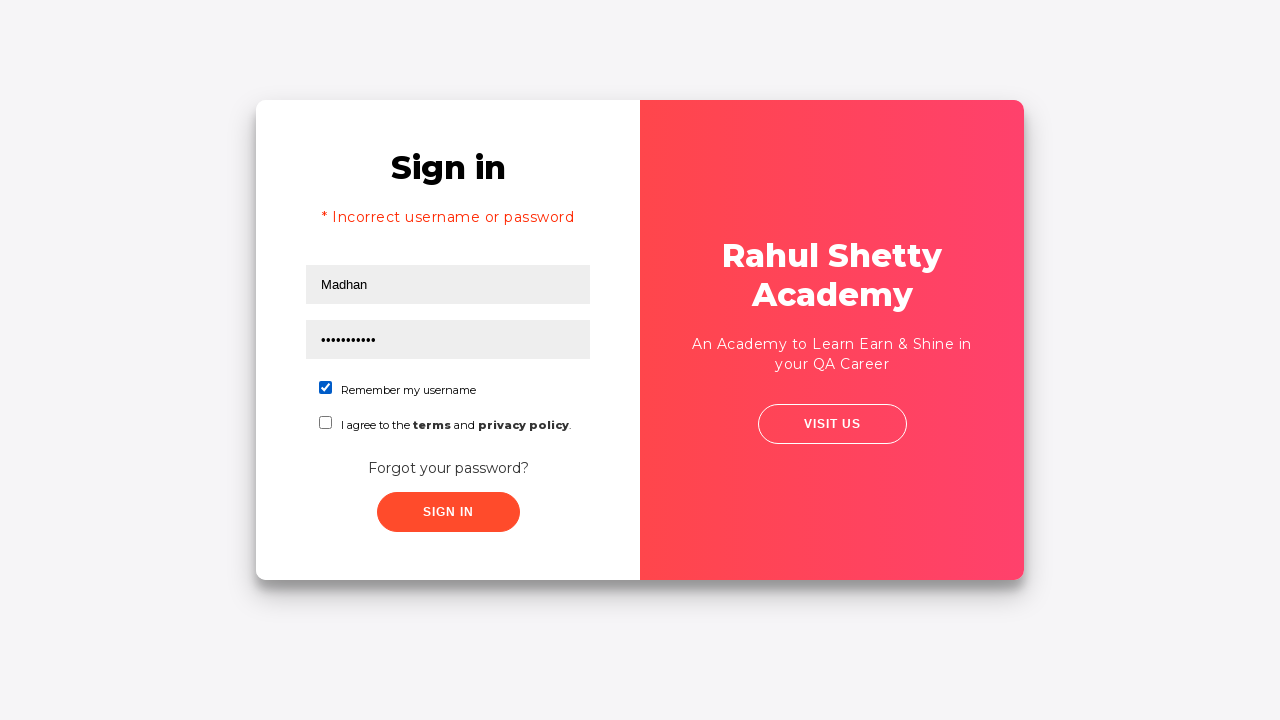